Tests double-click action on a button and handles the resulting alert dialog

Starting URL: http://only-testing-blog.blogspot.com/2014/09/selectable.html

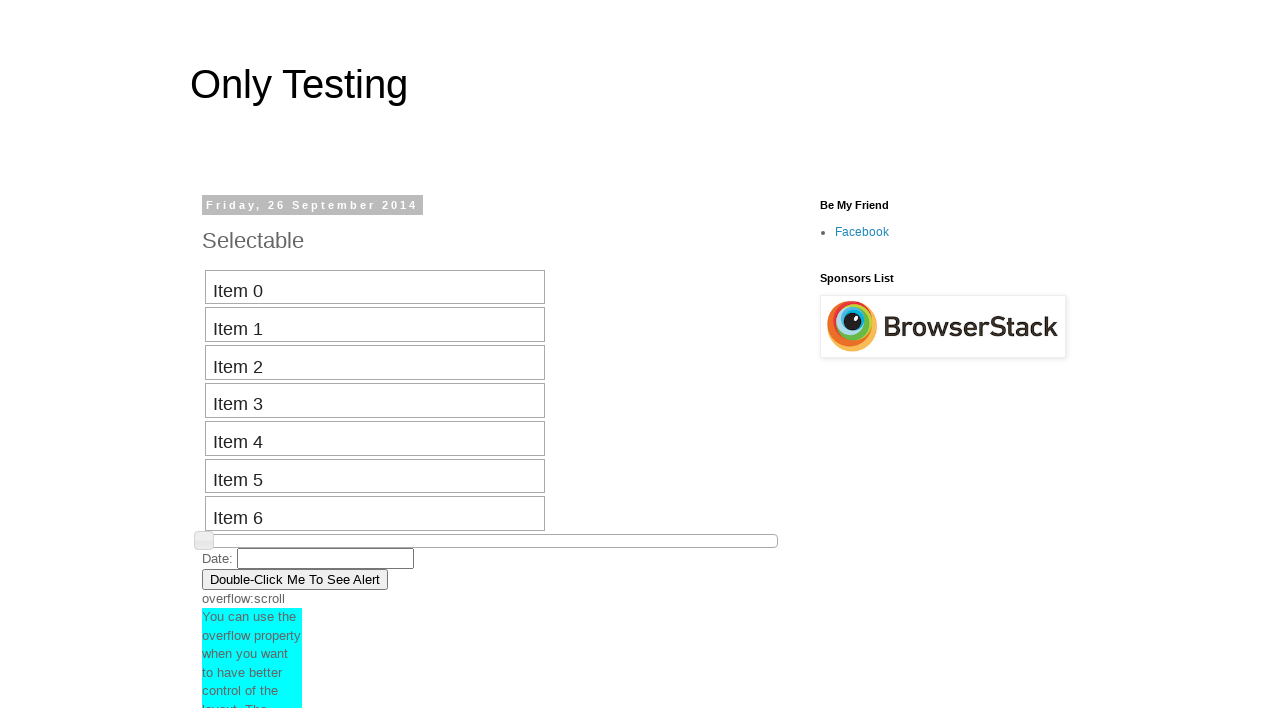

Located double-click button element
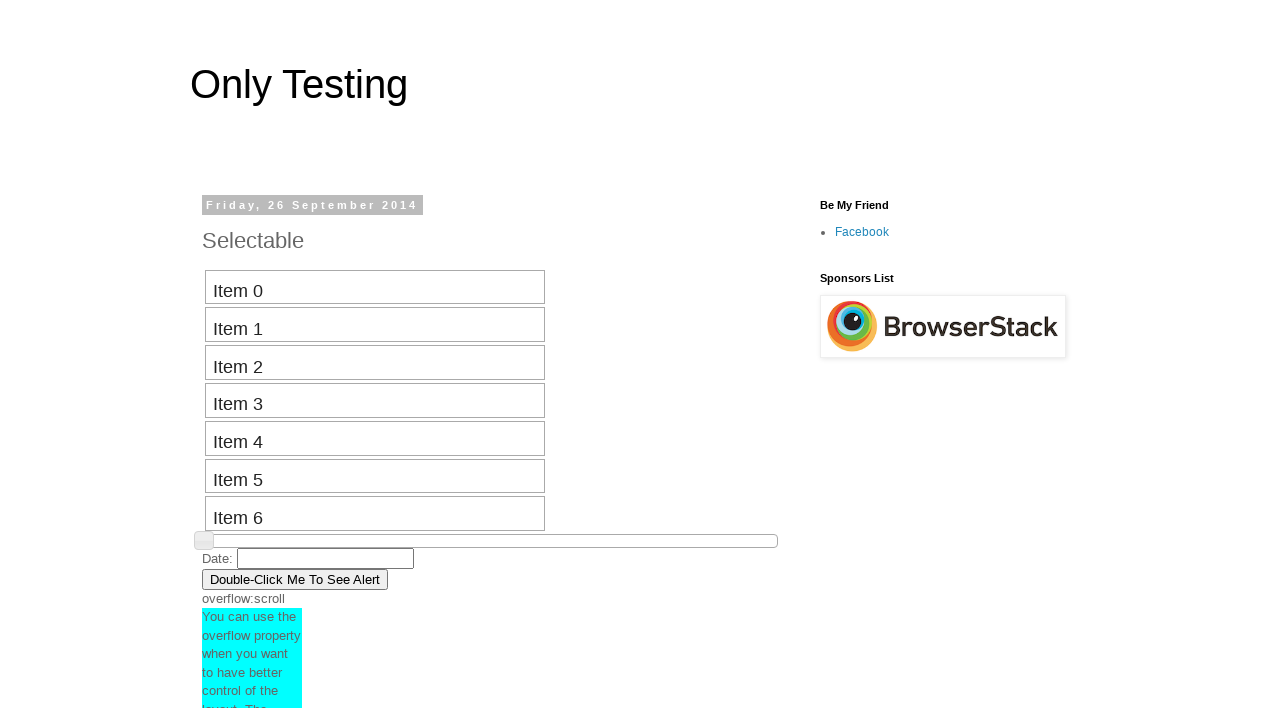

Double-clicked the button to trigger alert dialog at (295, 579) on xpath=//button[contains(text(),'Double-Click Me To See Alert')]
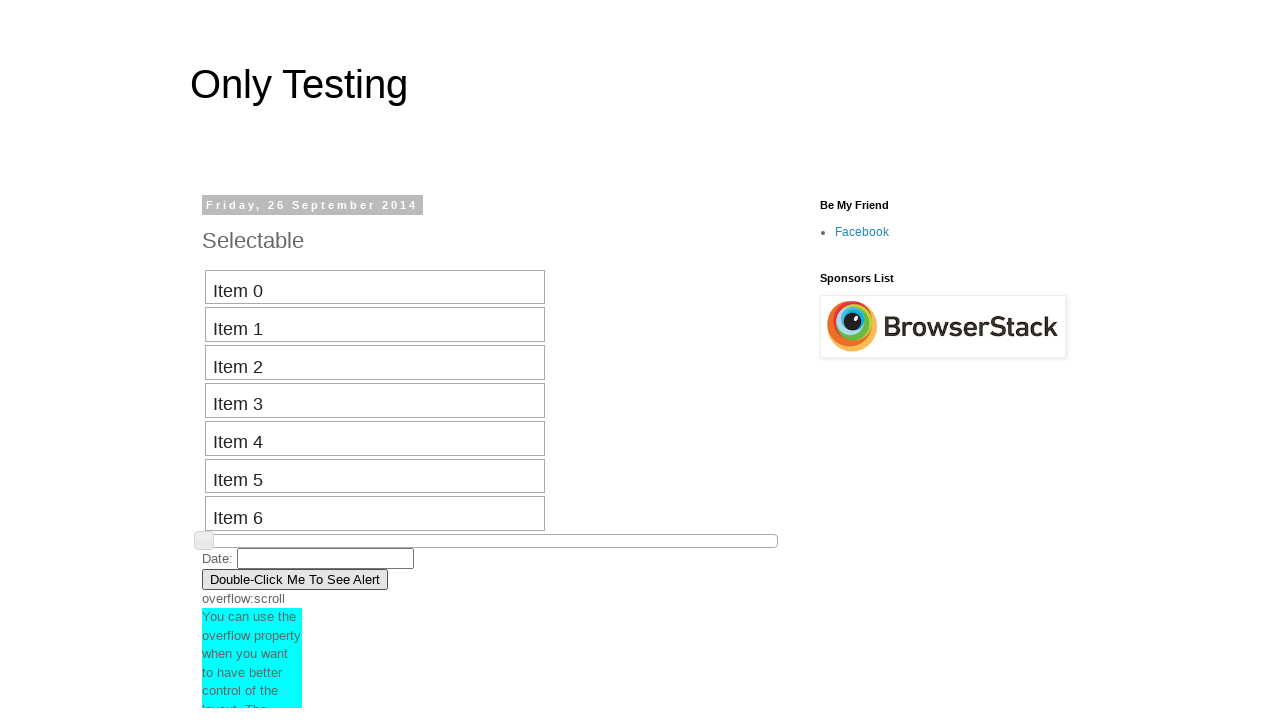

Set up dialog handler to accept alert
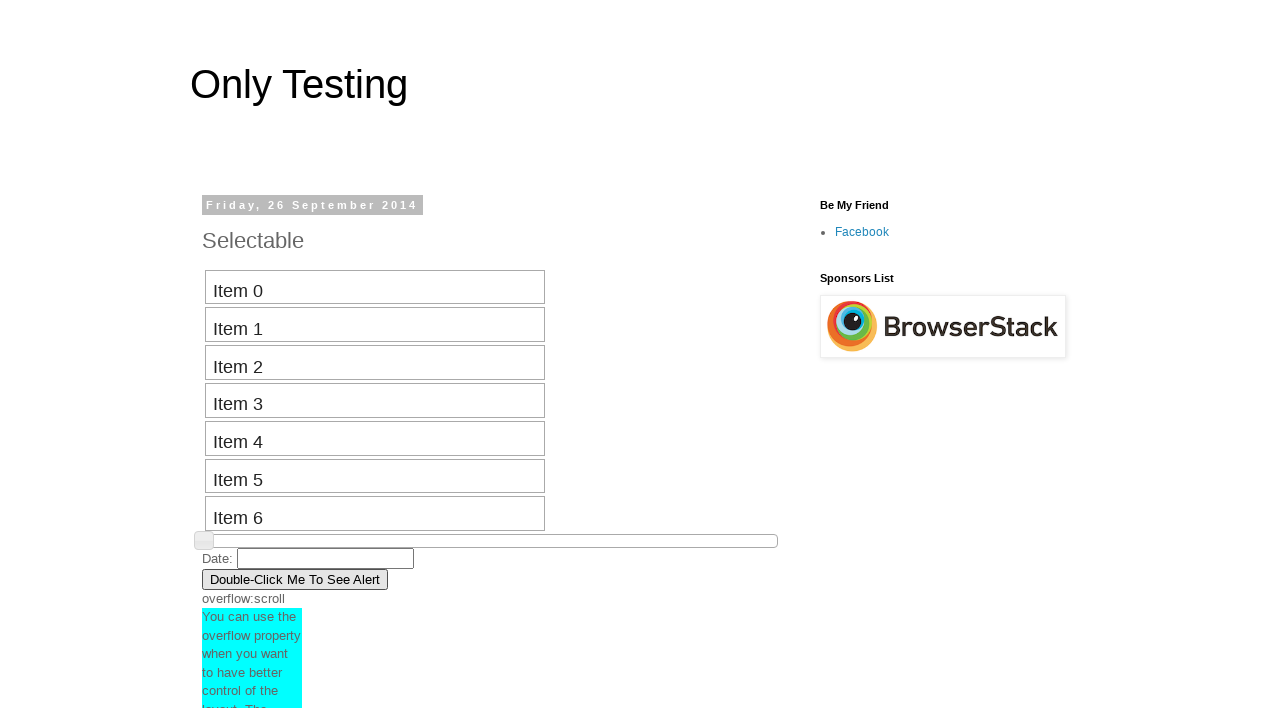

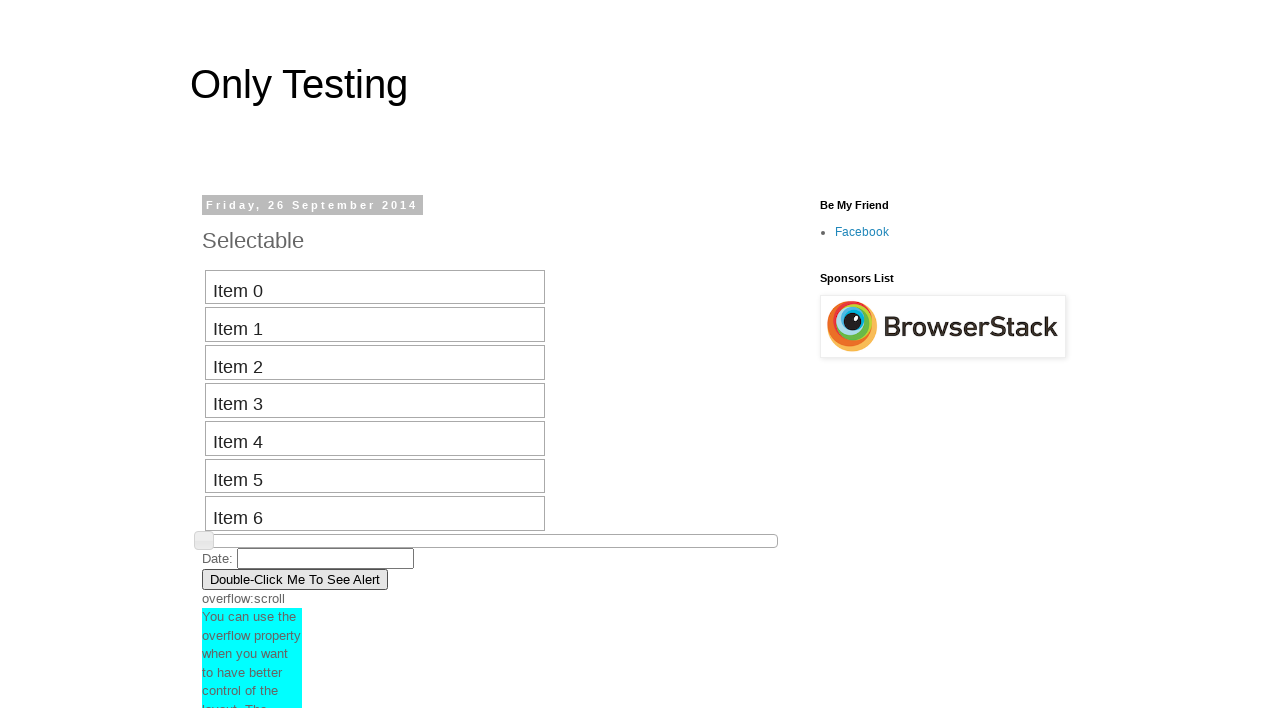